Tests various mouse actions including hover, right-click, keyboard input with shift key, and double-click on a practice automation page

Starting URL: https://rahulshettyacademy.com/AutomationPractice/

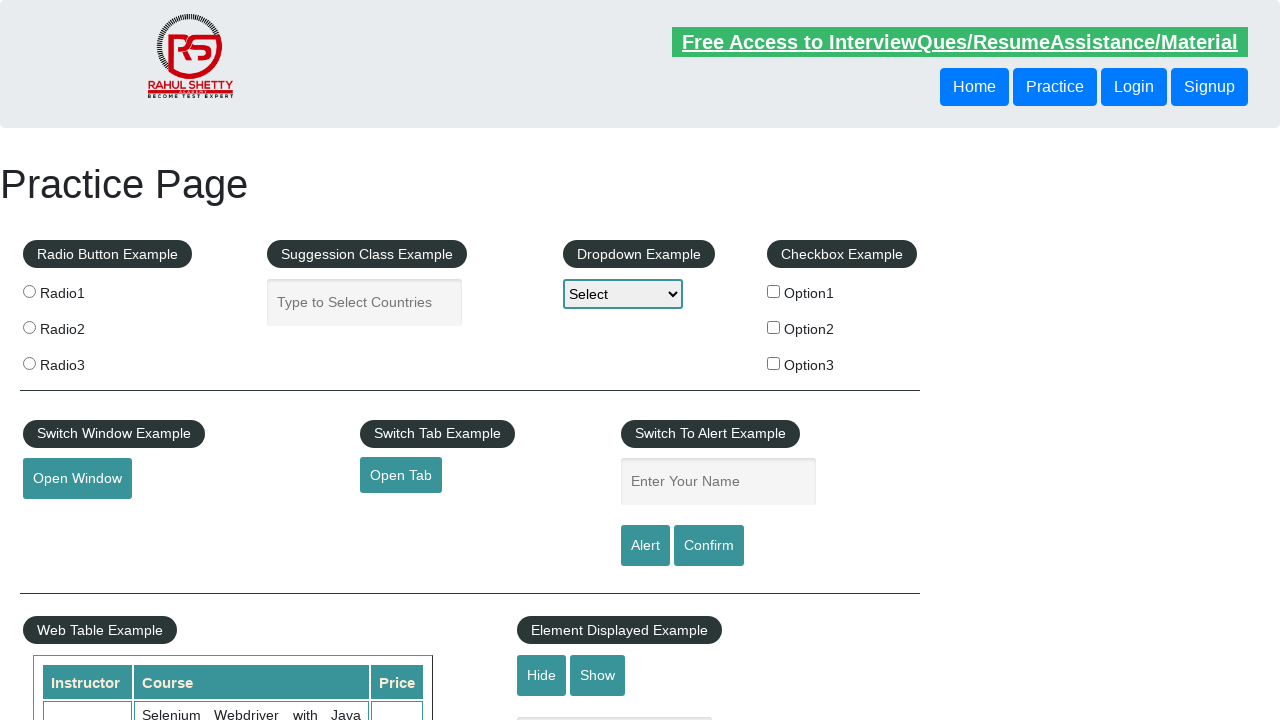

Scrolled to mouse hover element
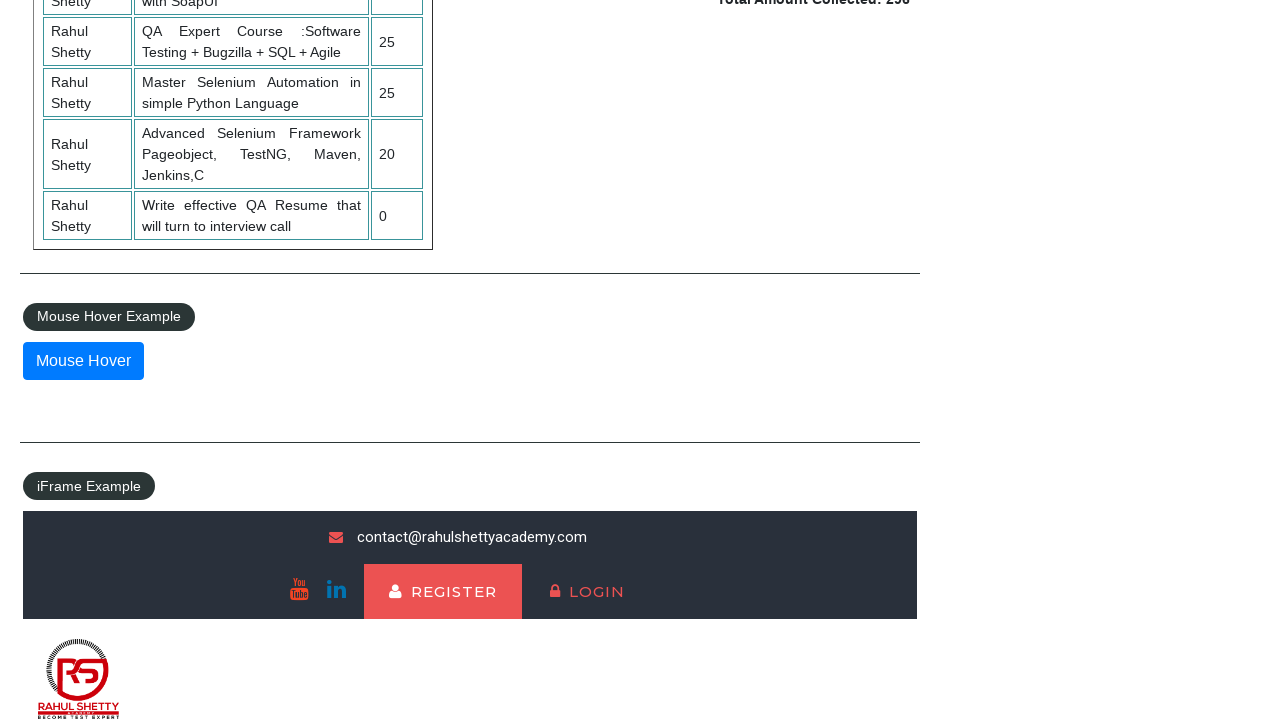

Hovered over the mouse hover element at (83, 361) on #mousehover
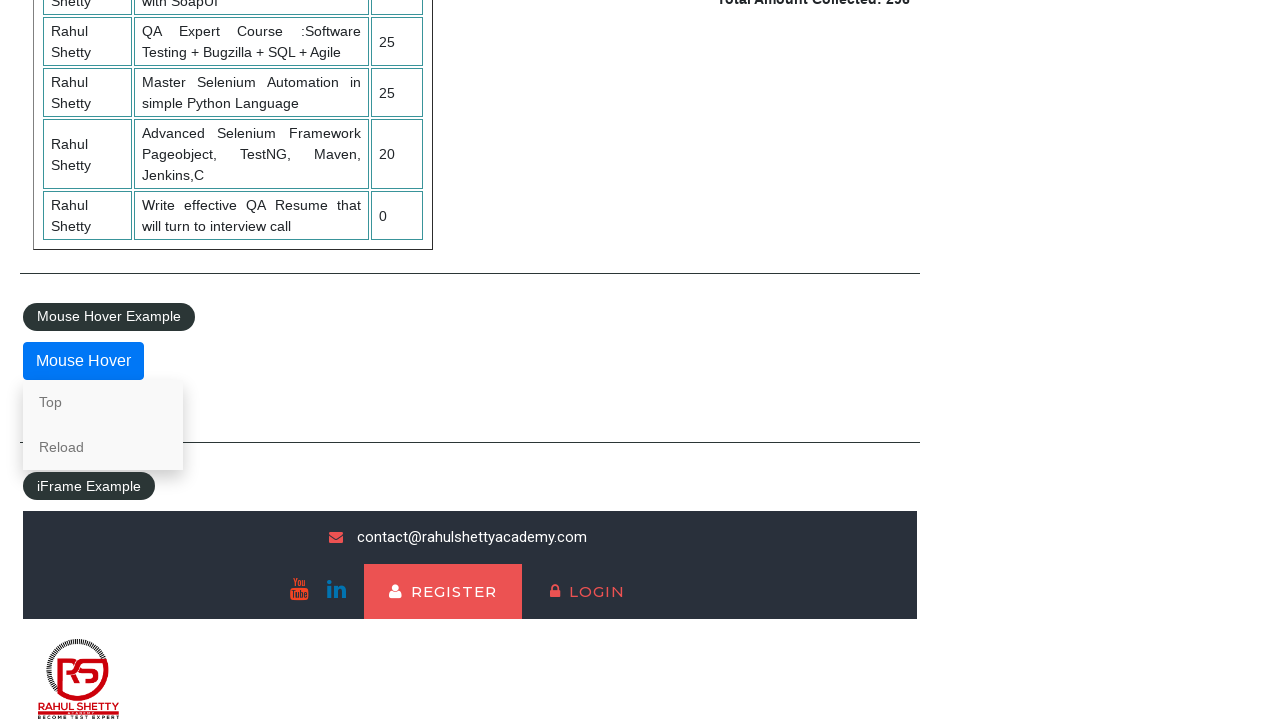

Right-clicked on the mouse hover element at (83, 361) on #mousehover
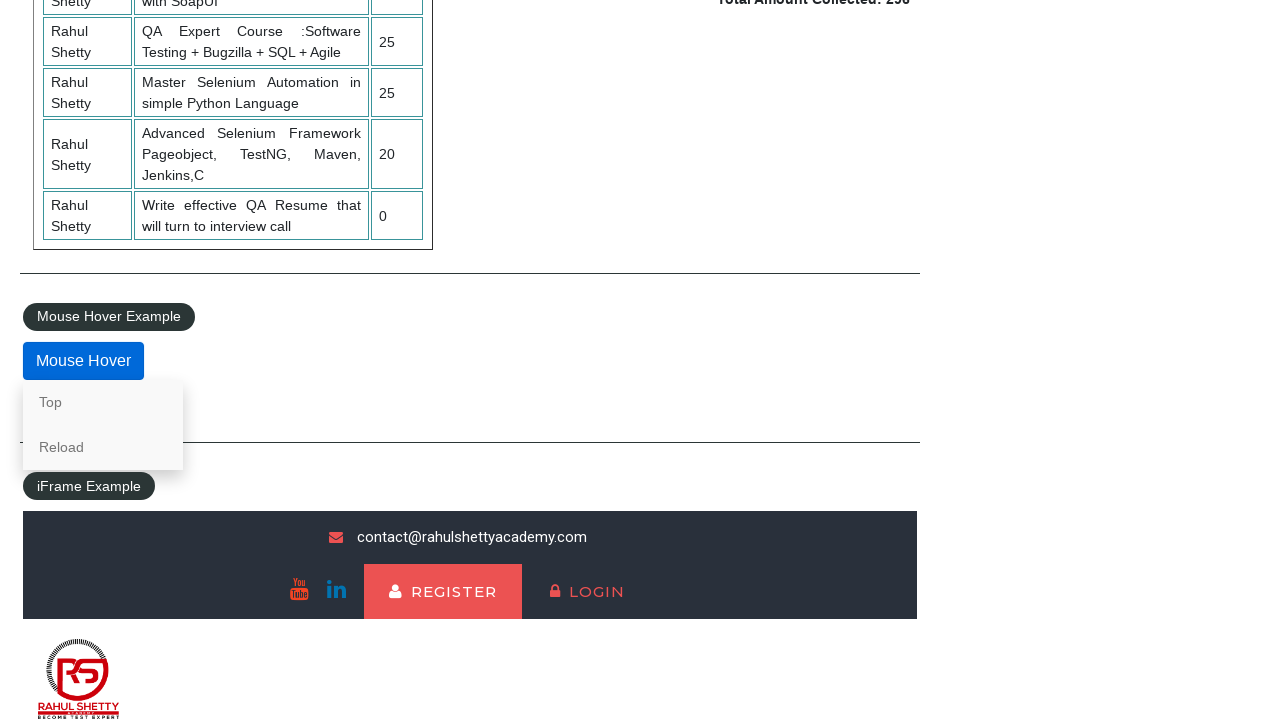

Scrolled to autocomplete input box
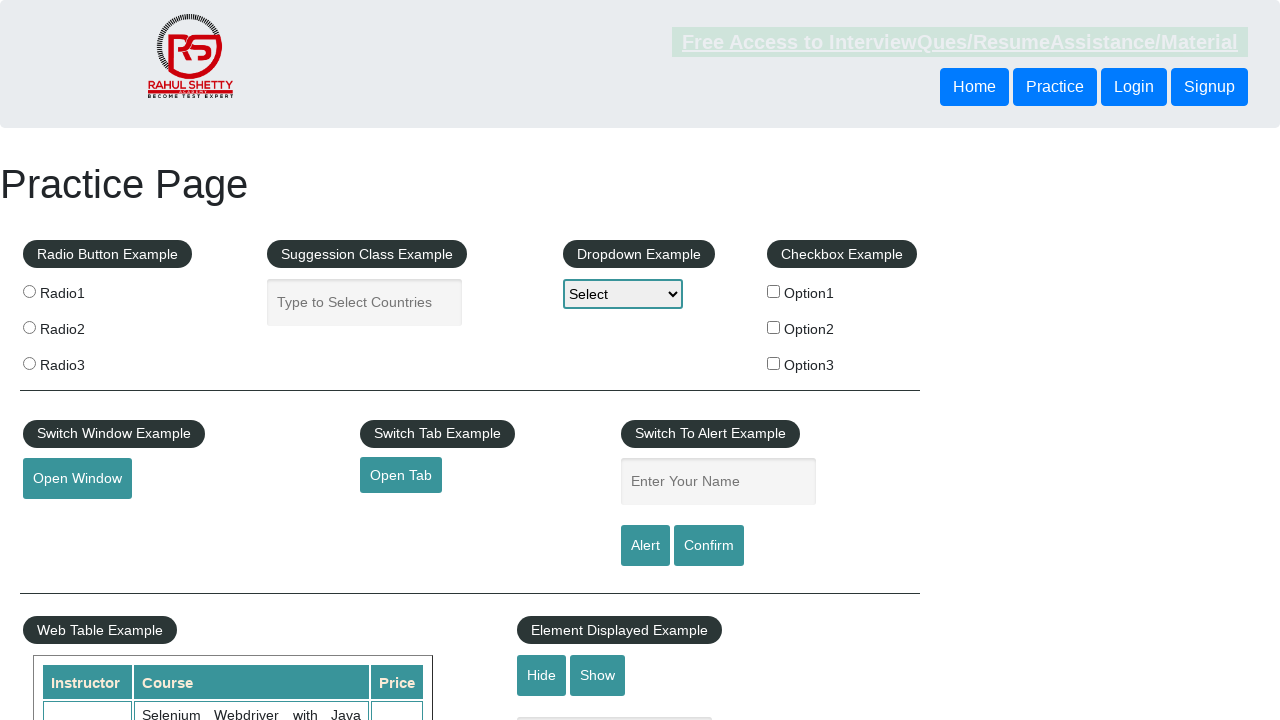

Clicked on autocomplete input box at (365, 302) on #autocomplete
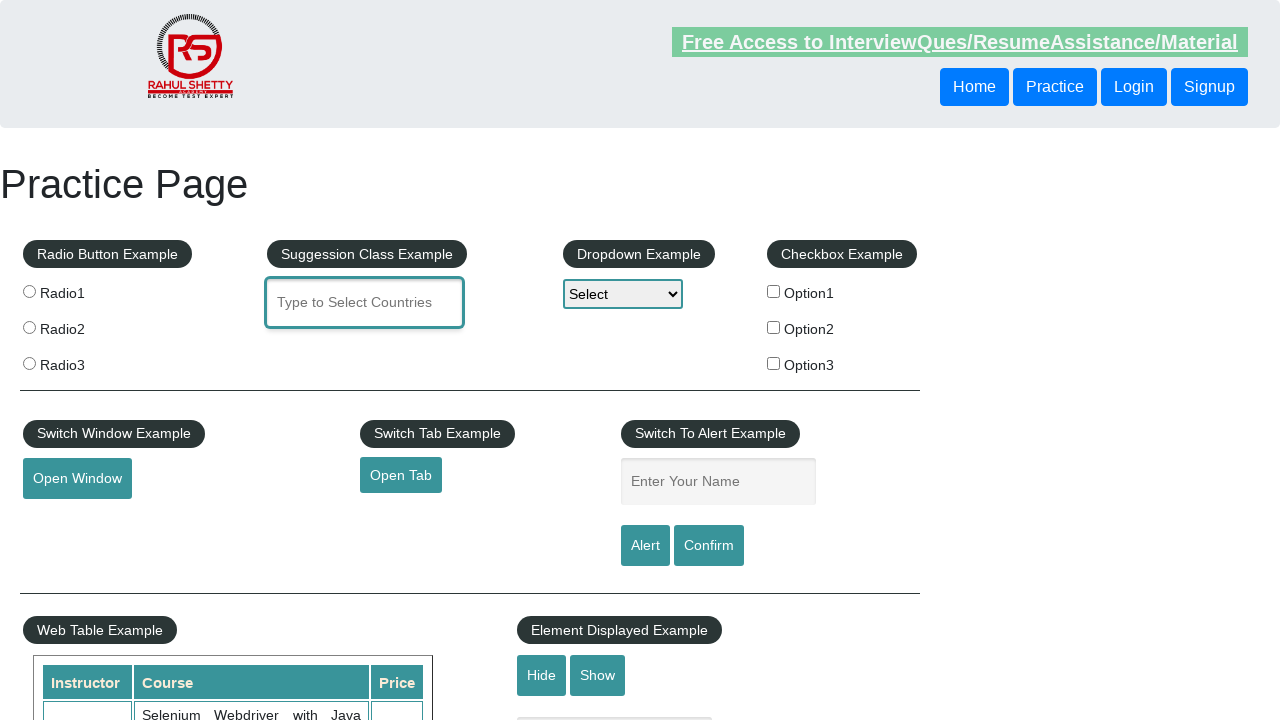

Pressed Shift key down
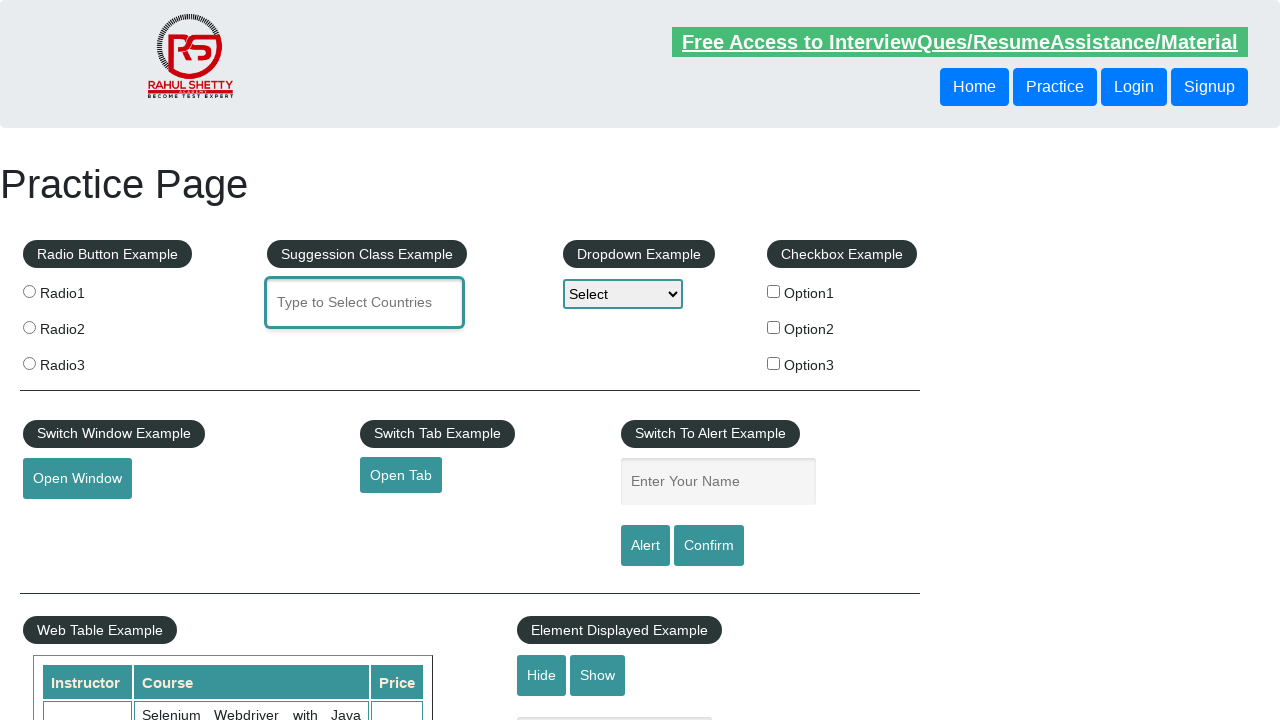

Typed 'united' with Shift key pressed (uppercase)
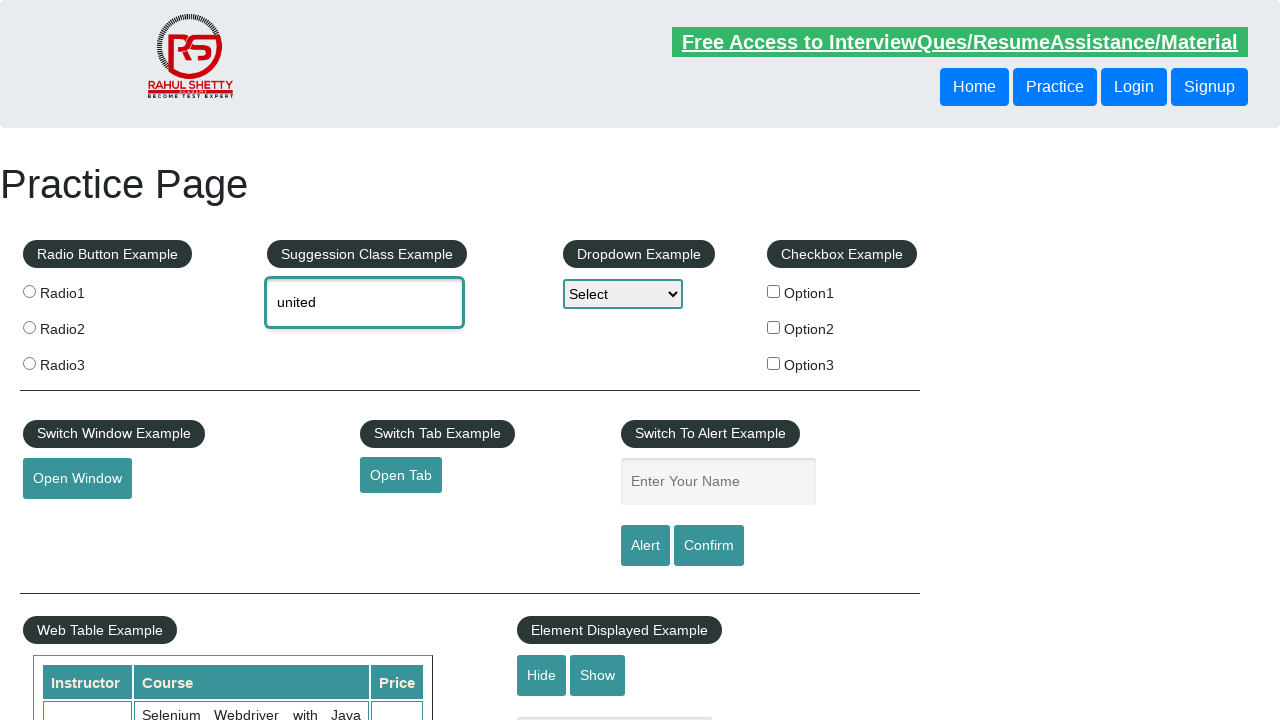

Released Shift key
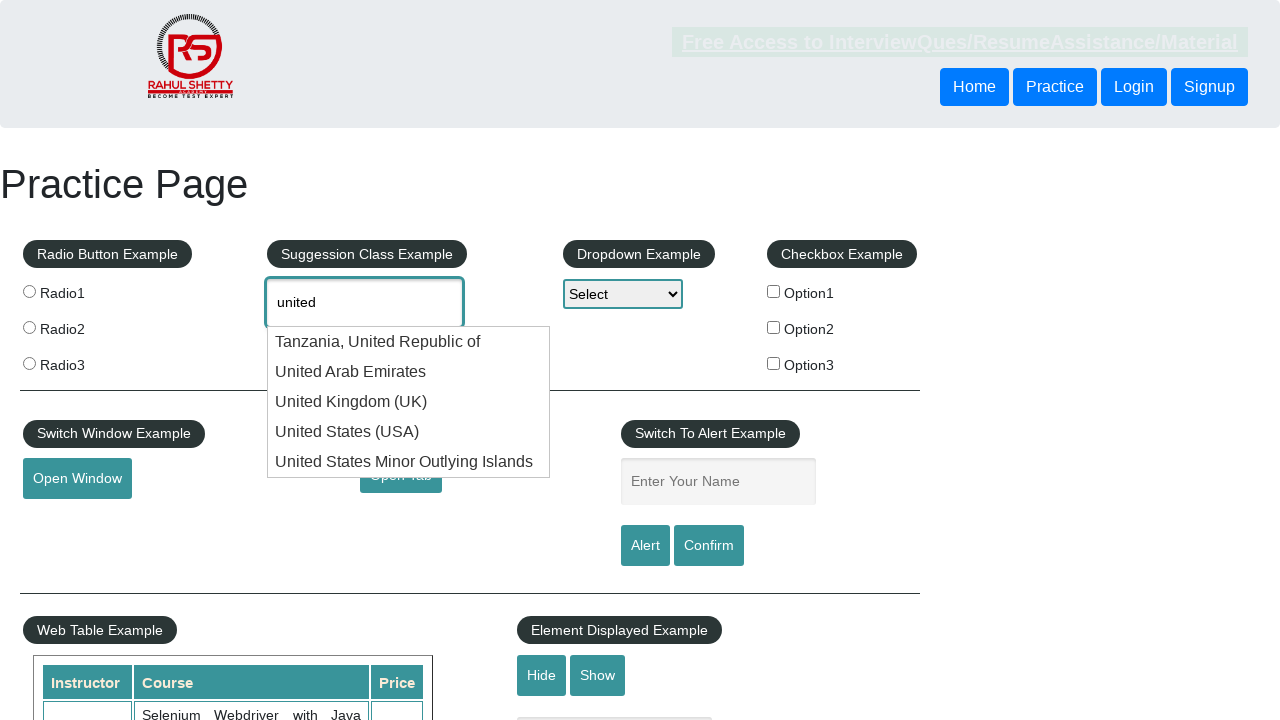

Double-clicked on the autocomplete input box at (365, 302) on #autocomplete
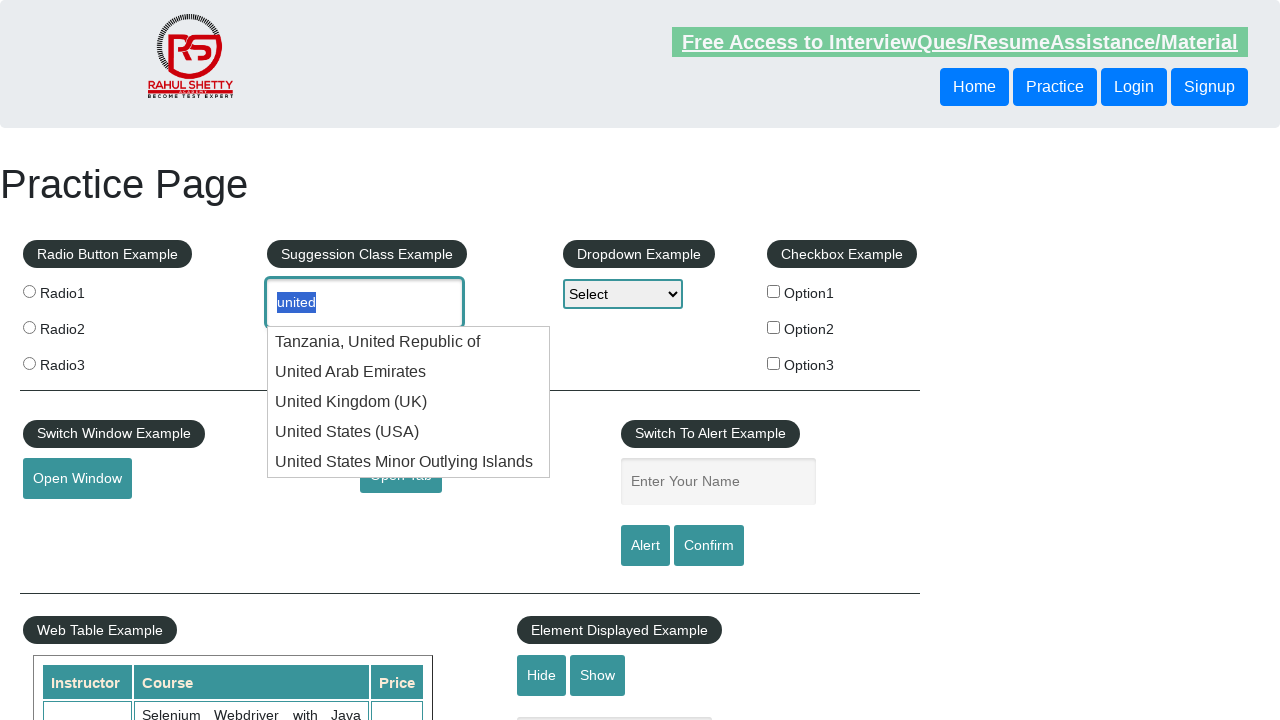

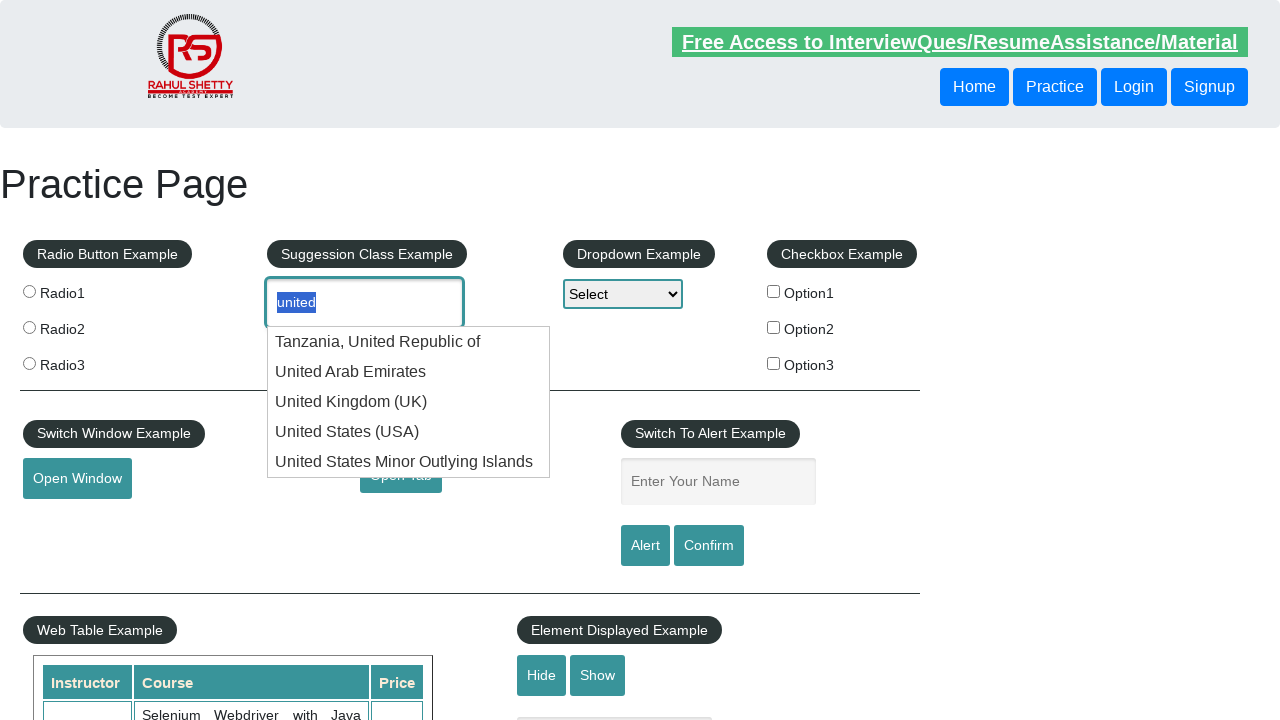